Tests A/B testing page by navigating to it and reading the displayed text

Starting URL: https://the-internet.herokuapp.com/

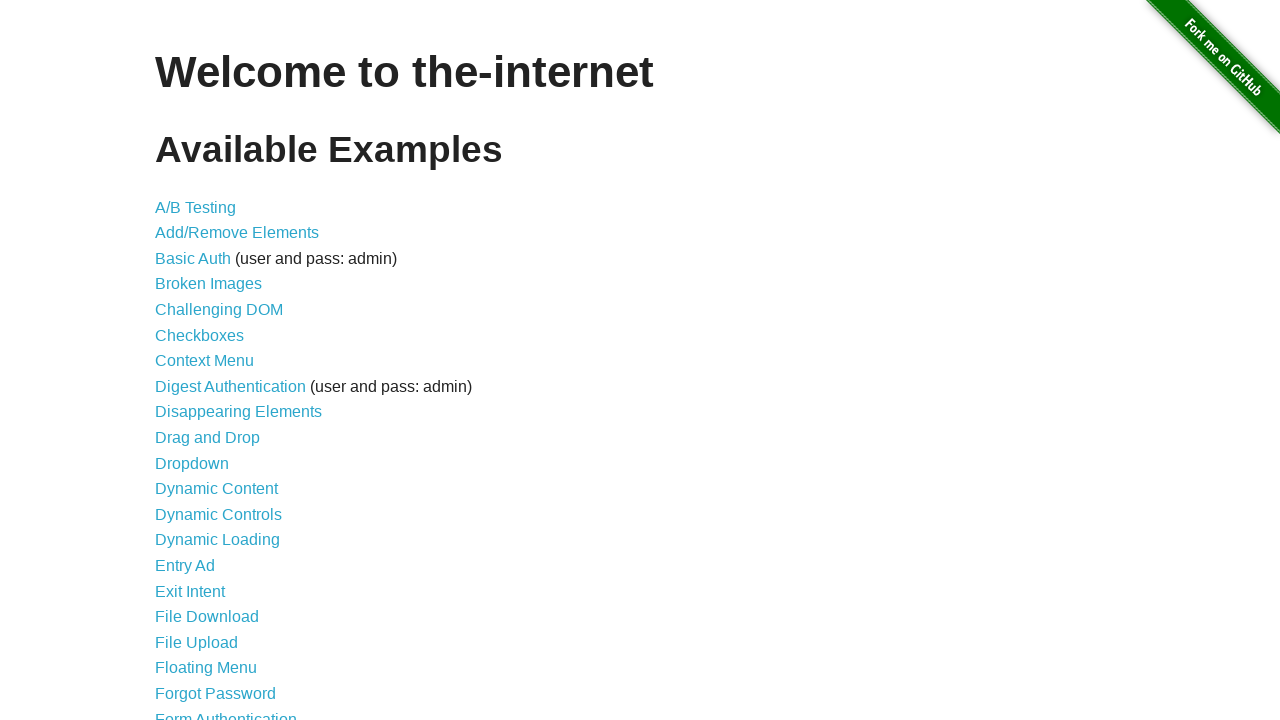

Clicked A/B Testing link at (196, 207) on a[href="/abtest"]
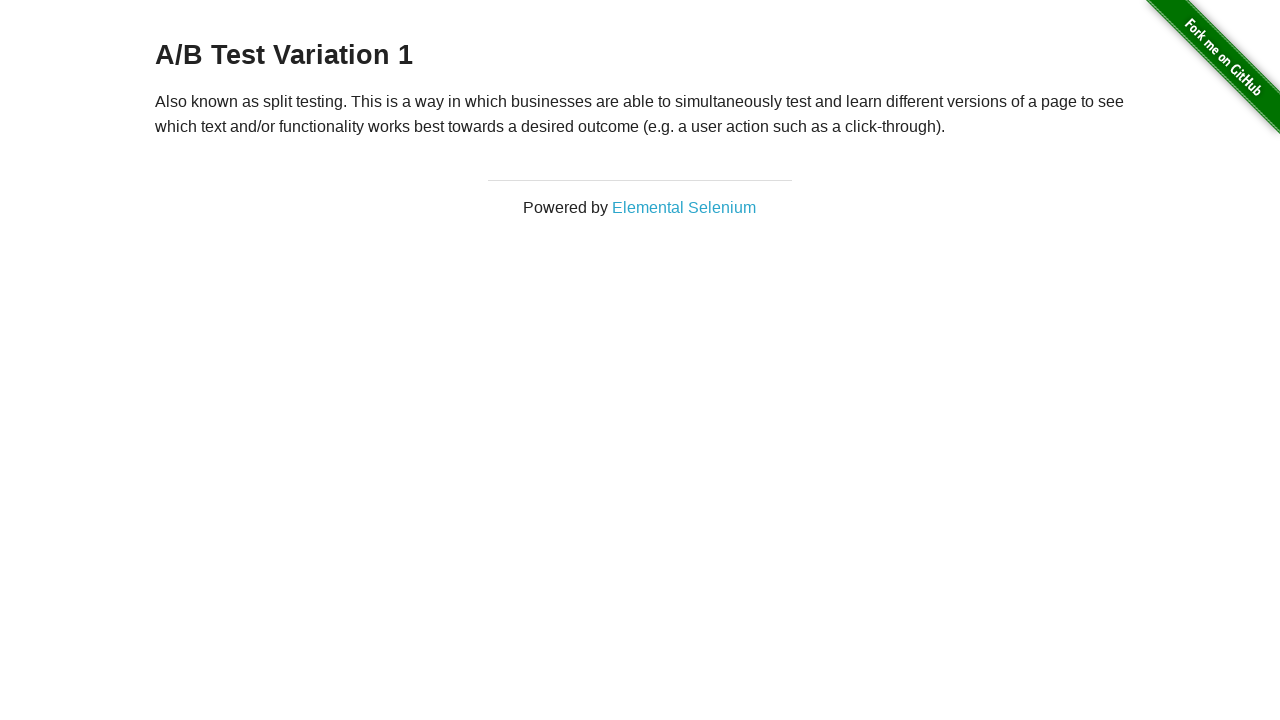

A/B Testing page heading loaded
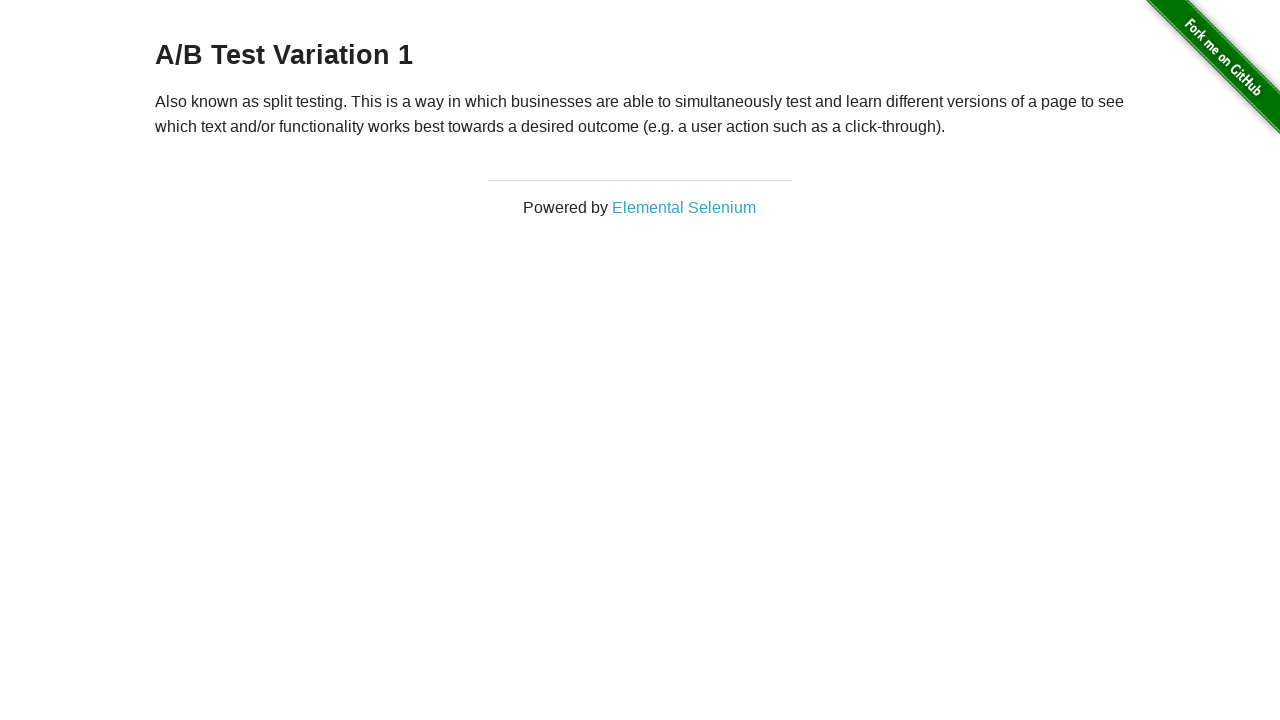

Read A/B Testing heading text: A/B Test Variation 1
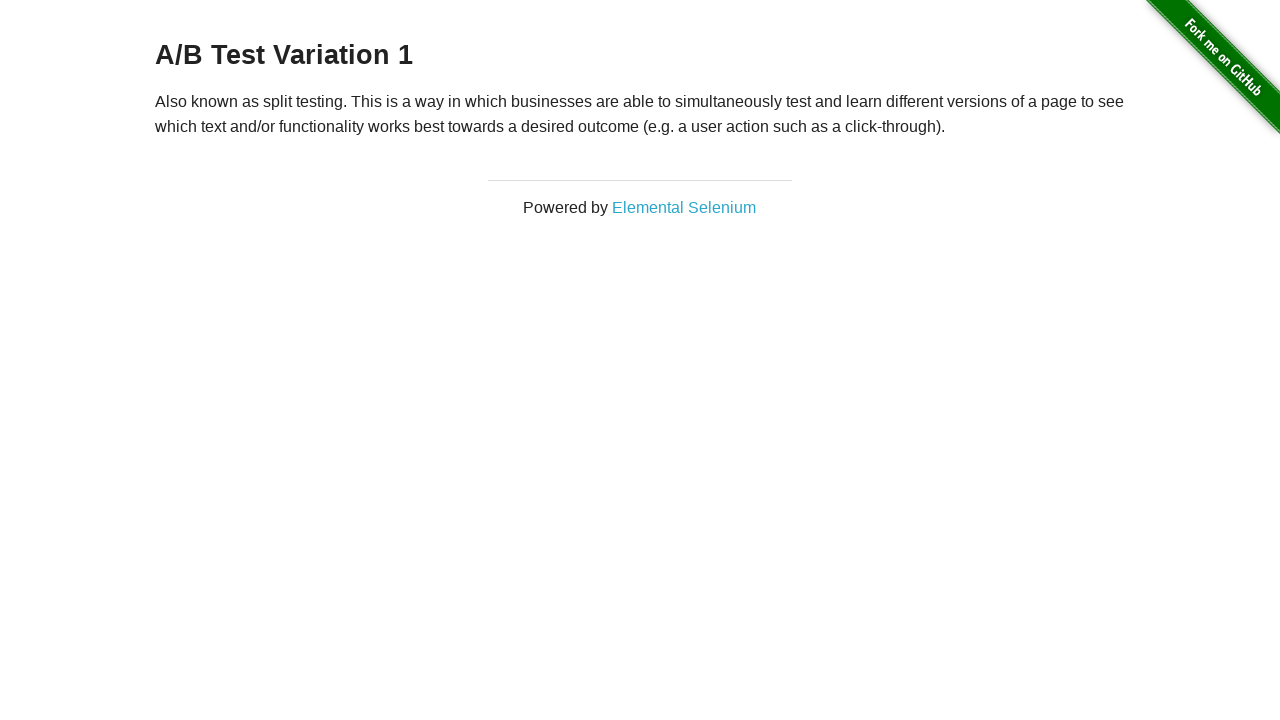

Navigated back to main page
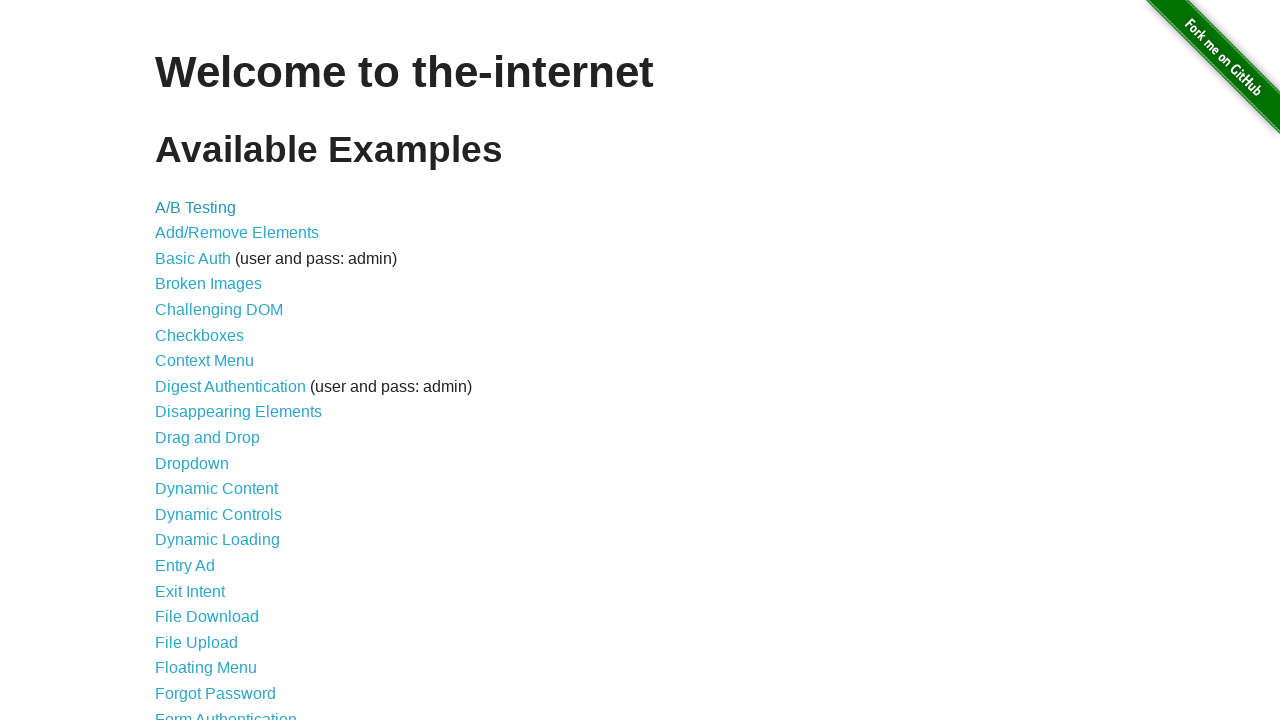

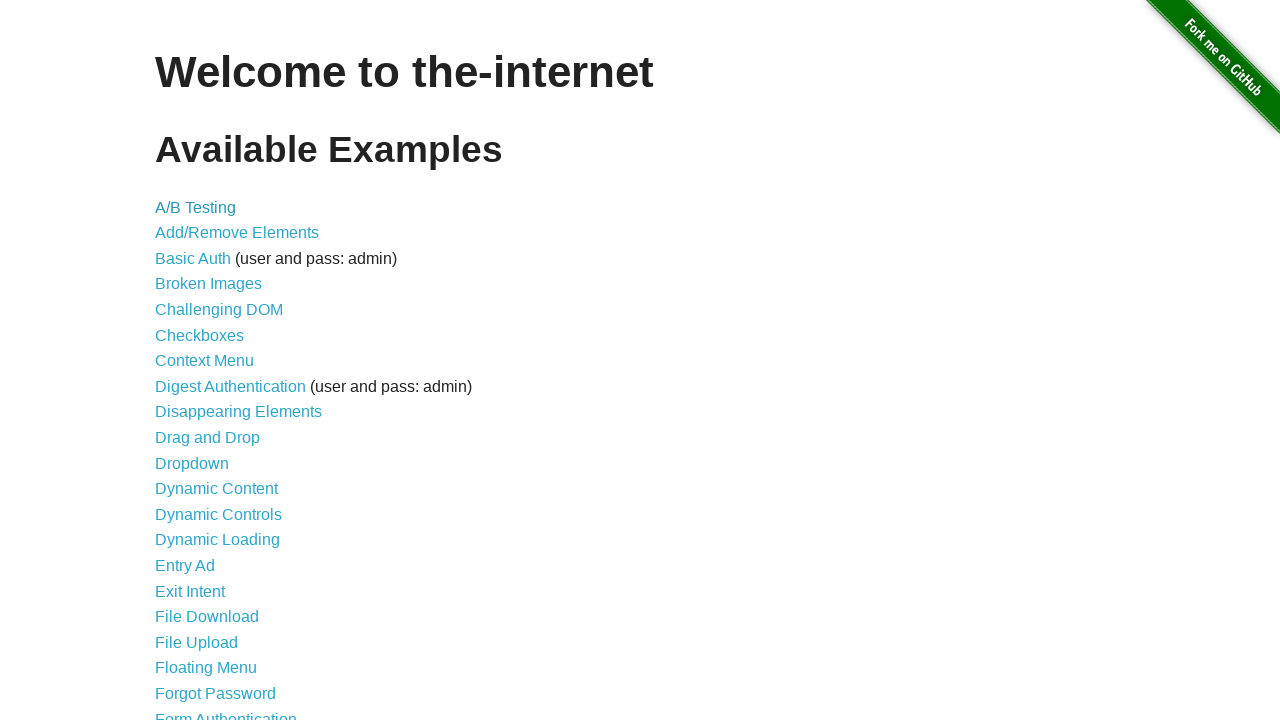